Tests infinite scroll functionality on a demo page by repeatedly scrolling to the bottom of the page until no more content loads or a maximum number of scrolls is reached, then verifies that articles have been loaded.

Starting URL: https://infinite-scroll.com/demo/full-page/

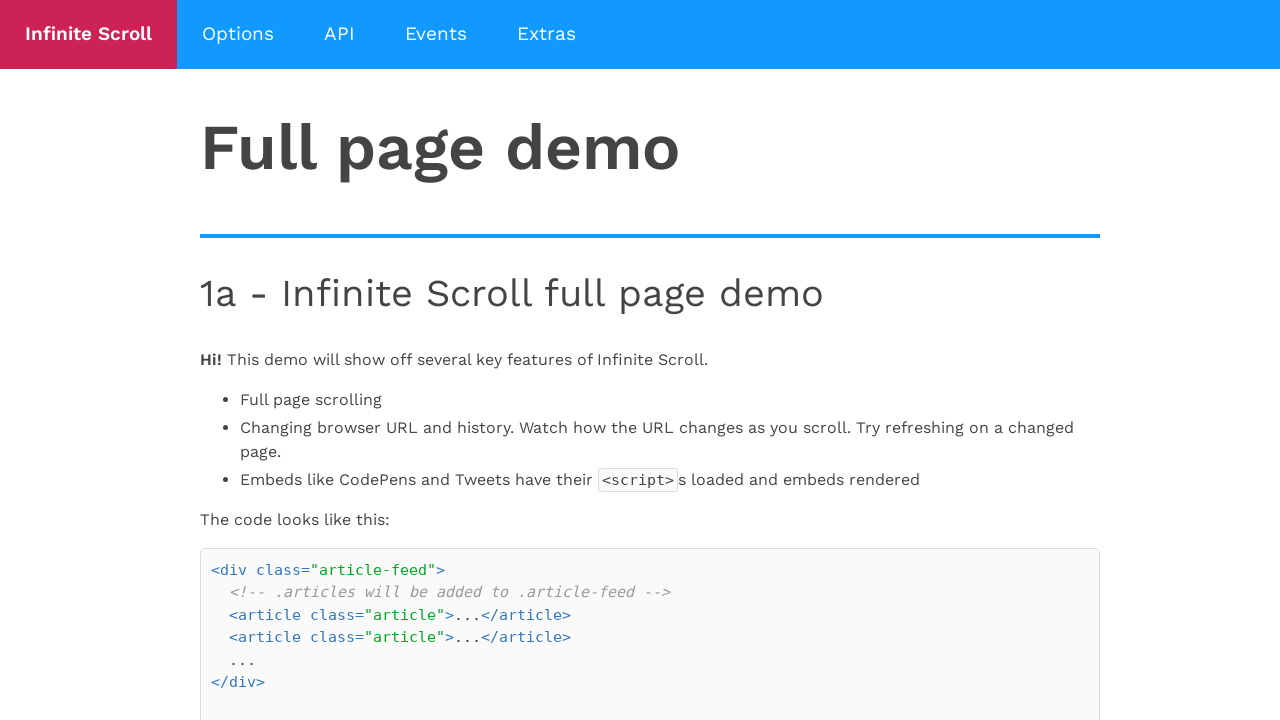

Scrolled to bottom of page
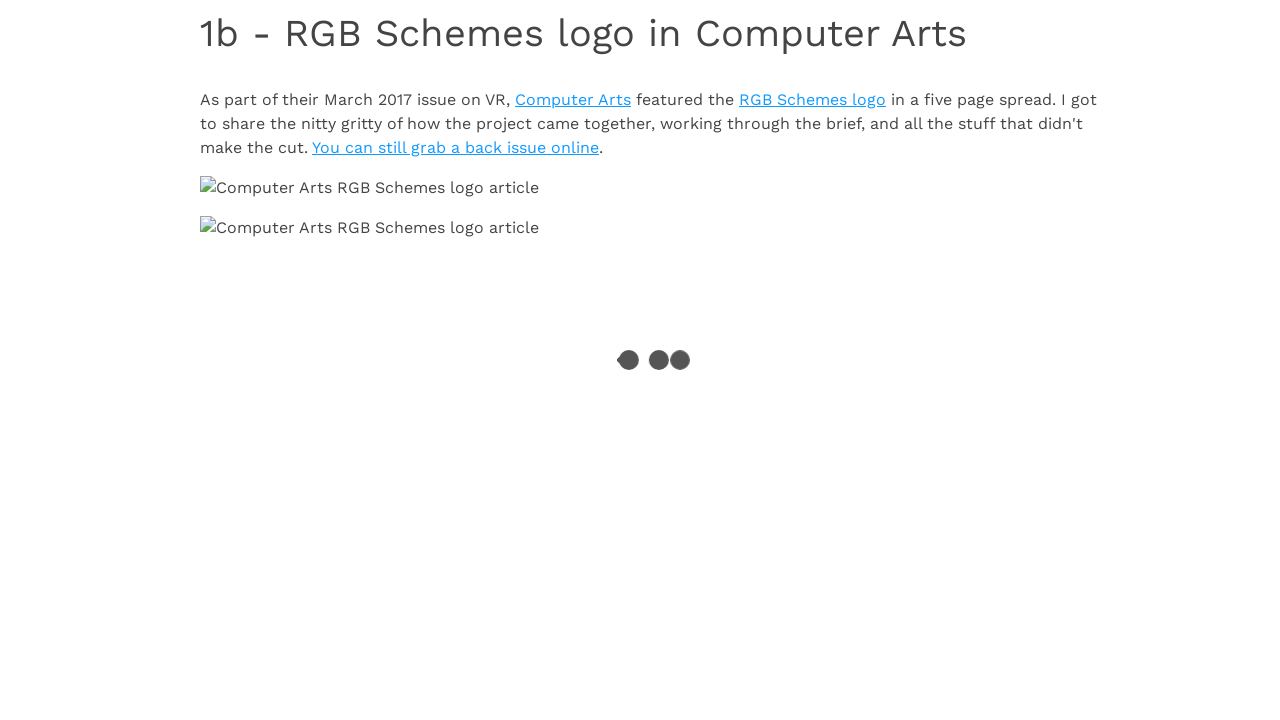

Waited 2 seconds for content to load
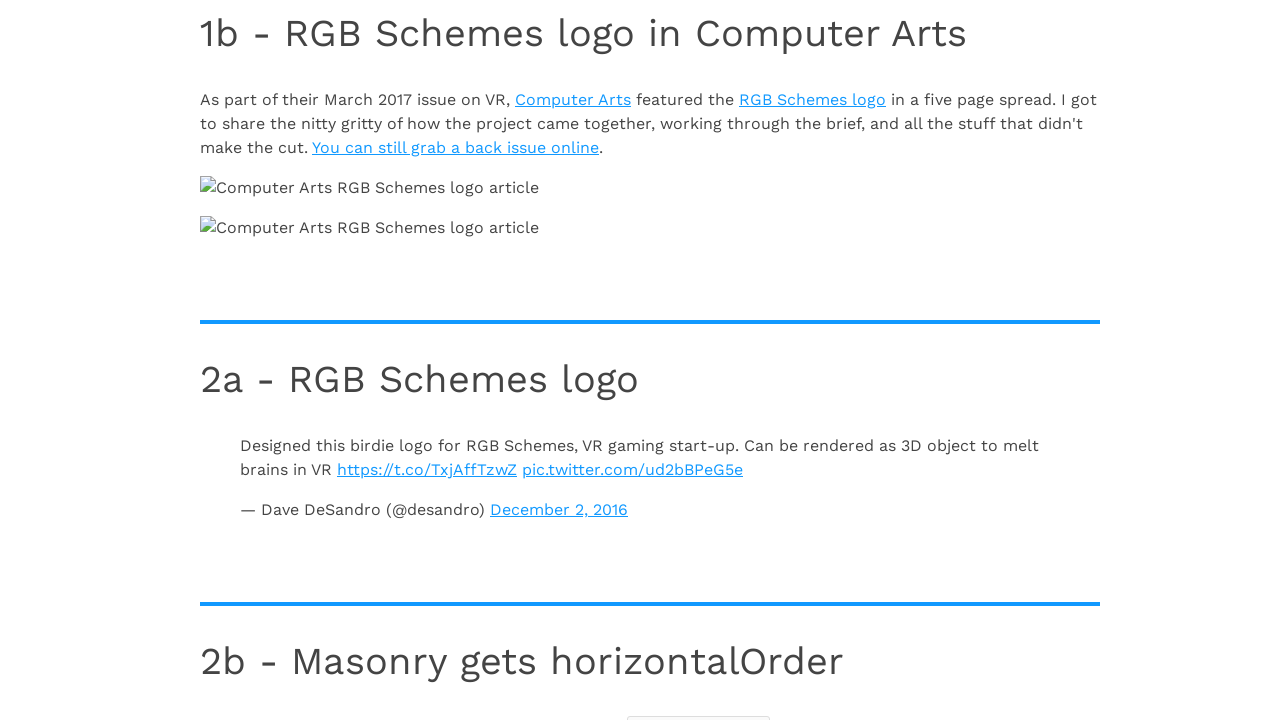

Checked current page height: 3102
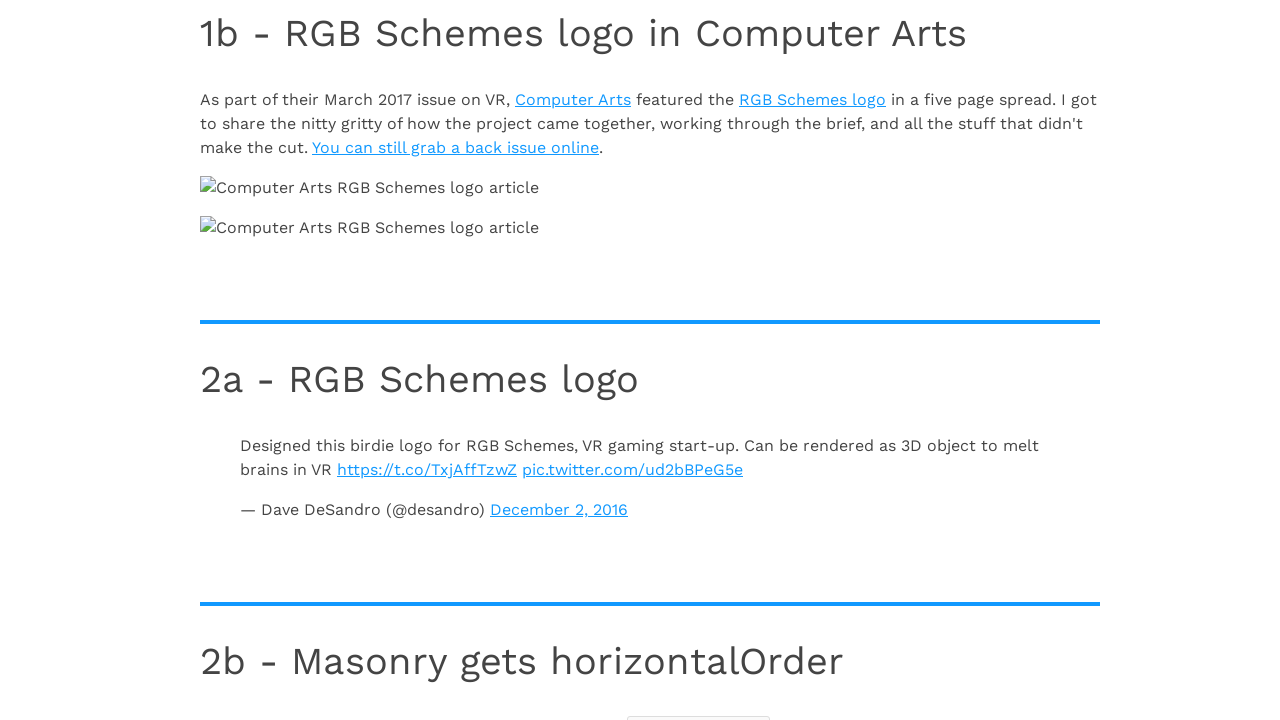

Scrolled to bottom of page
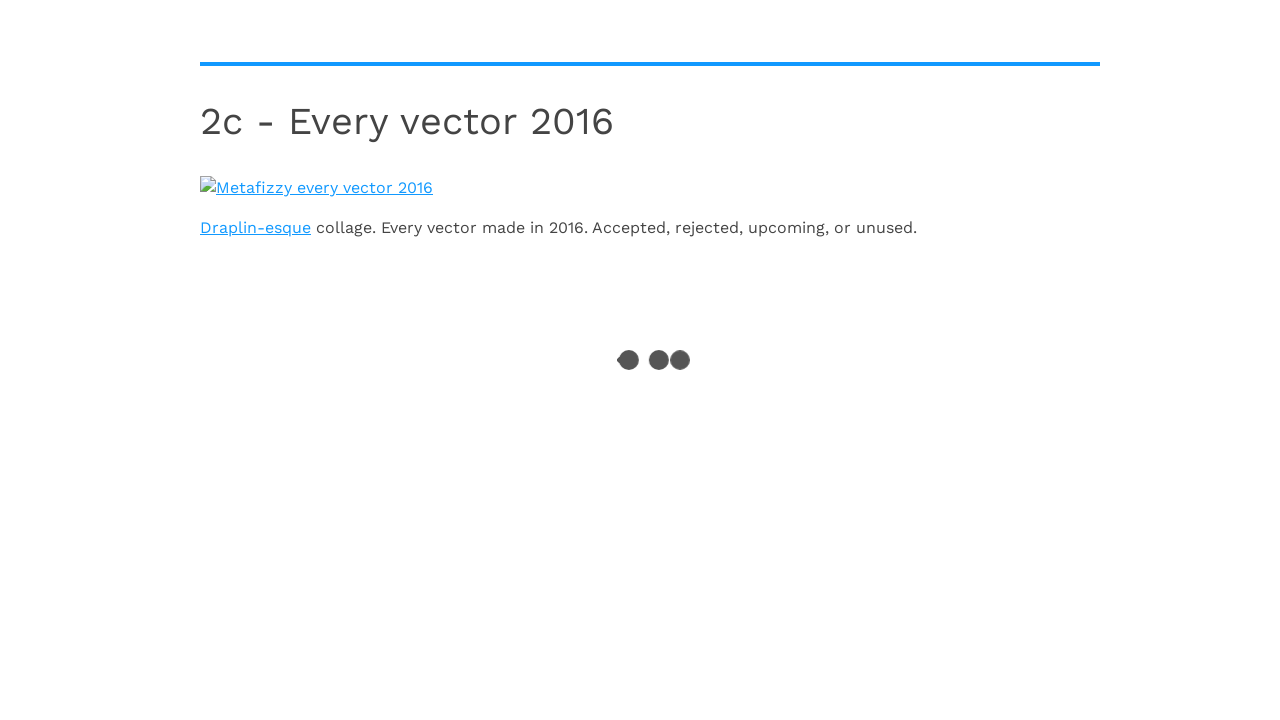

Waited 2 seconds for content to load
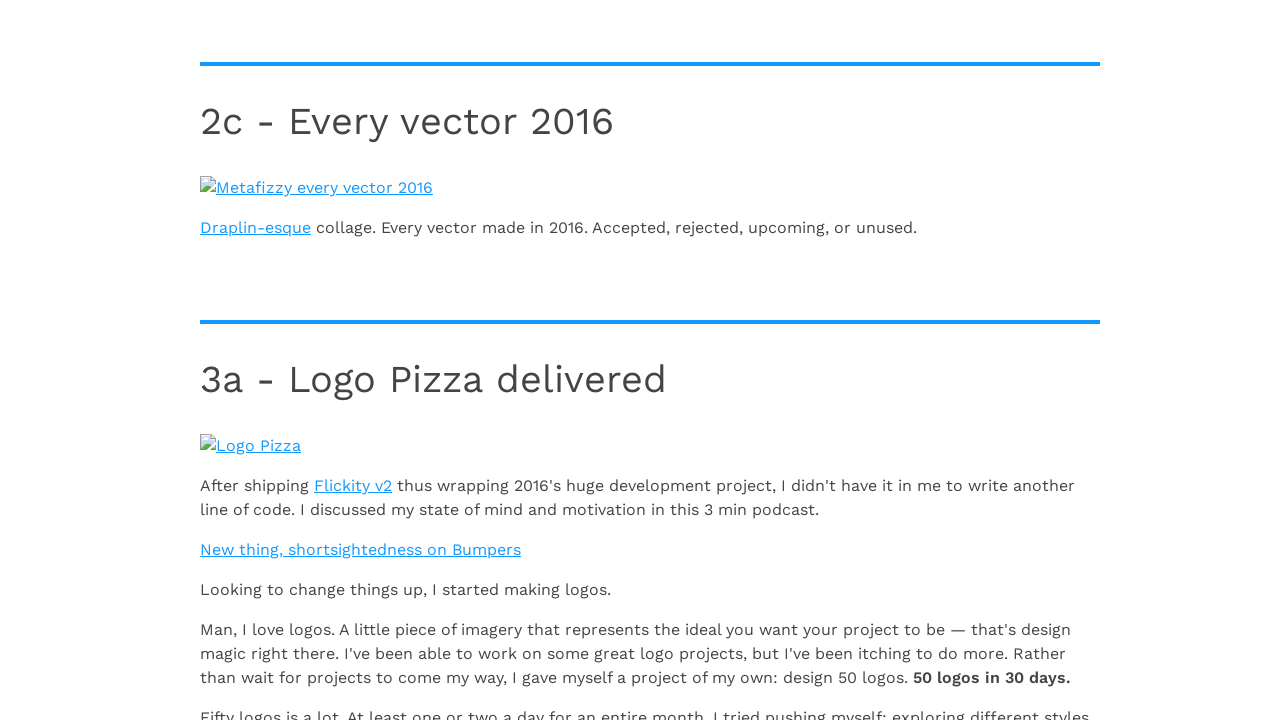

Checked current page height: 4648
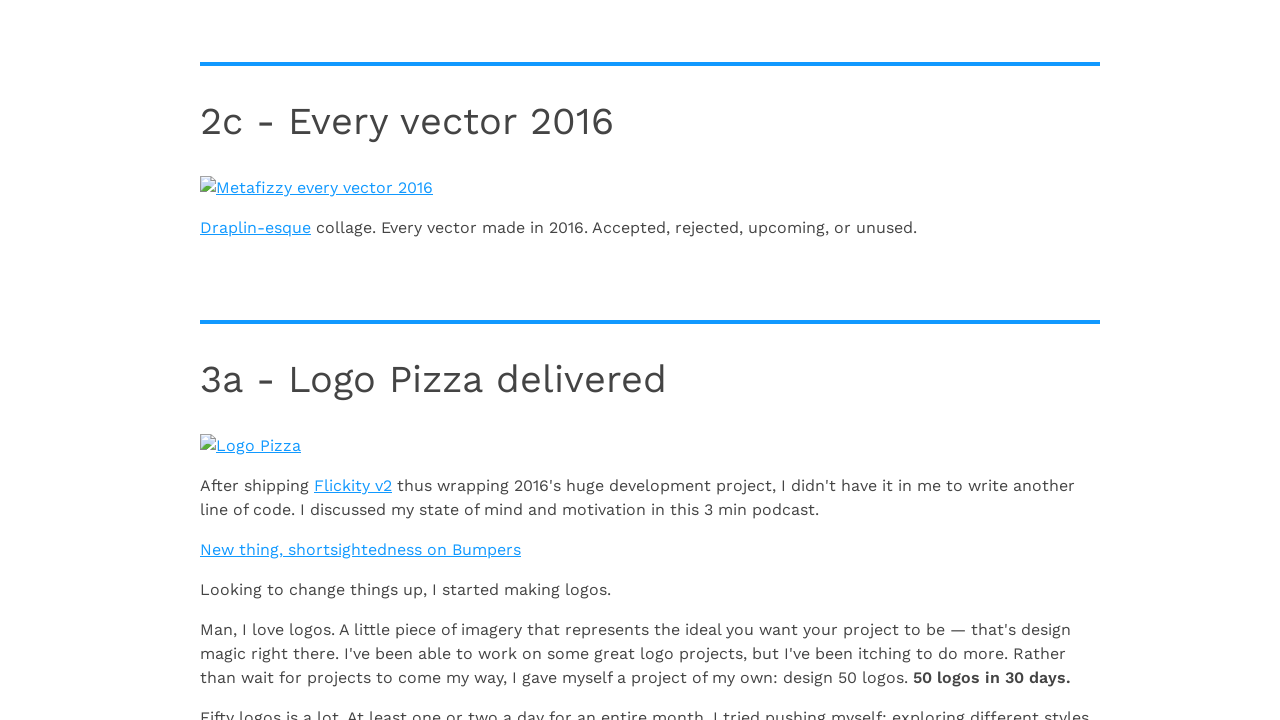

Scrolled to bottom of page
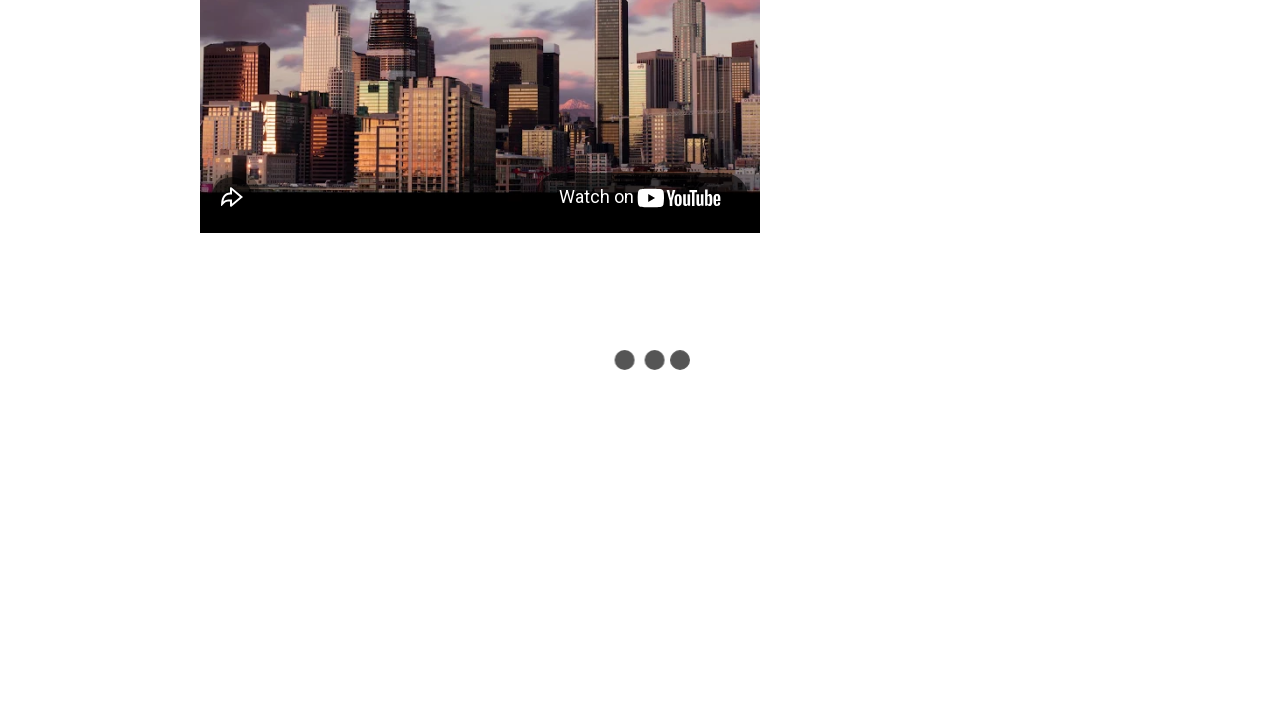

Waited 2 seconds for content to load
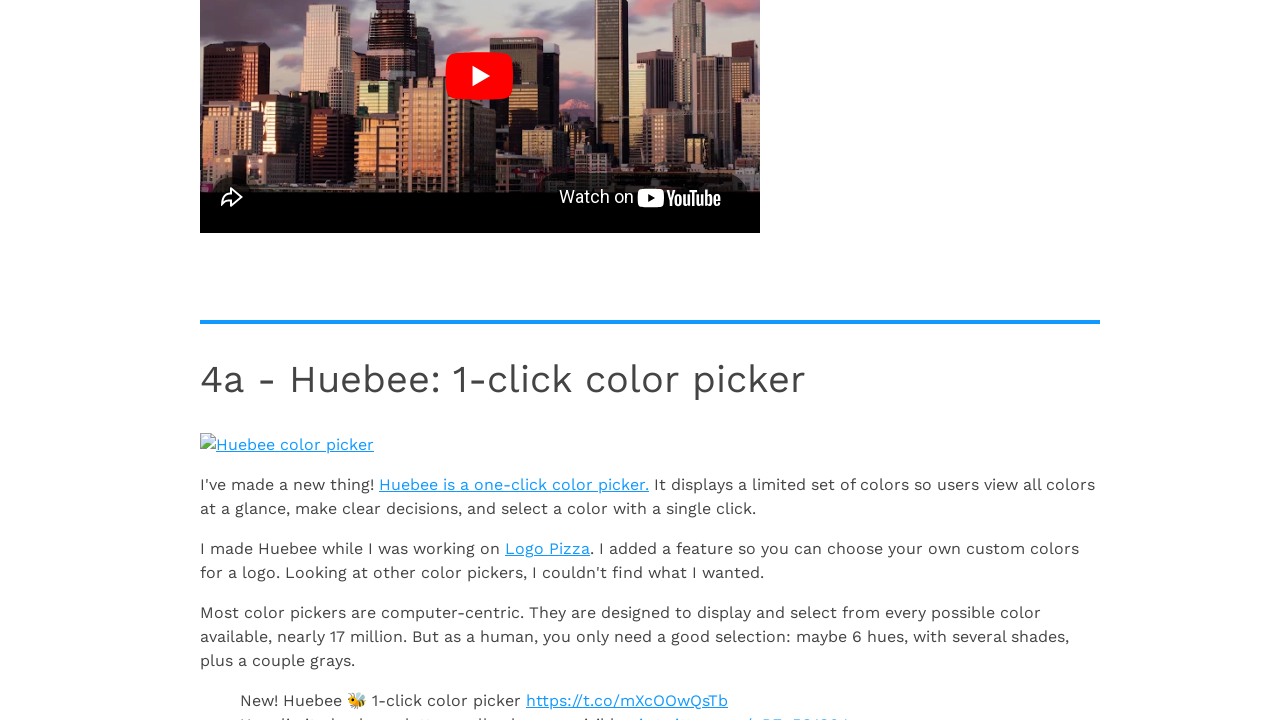

Checked current page height: 6627
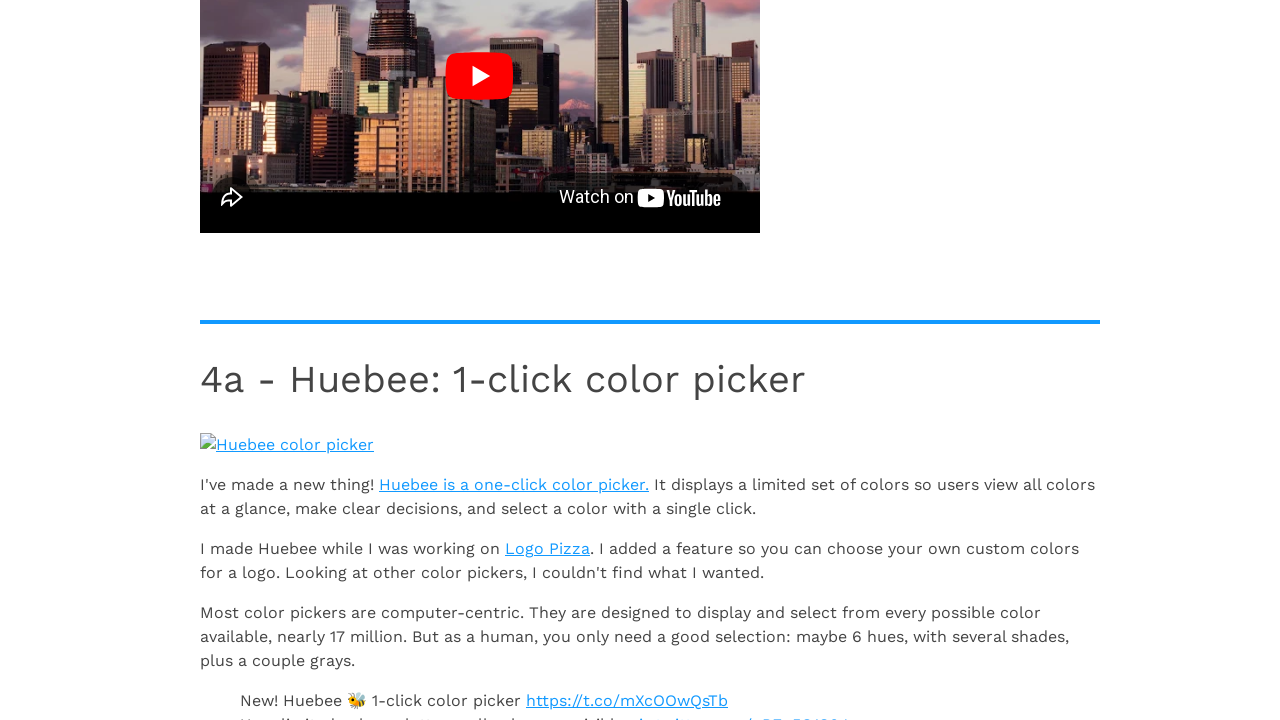

Scrolled to bottom of page
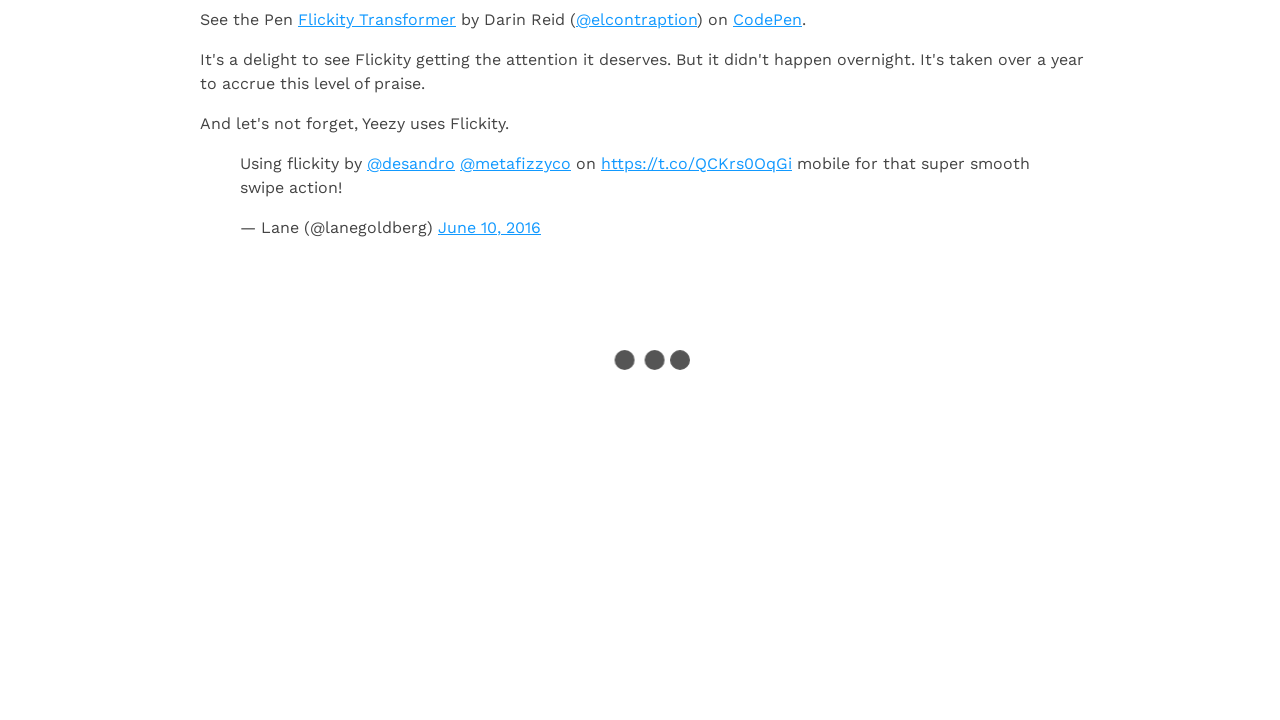

Waited 2 seconds for content to load
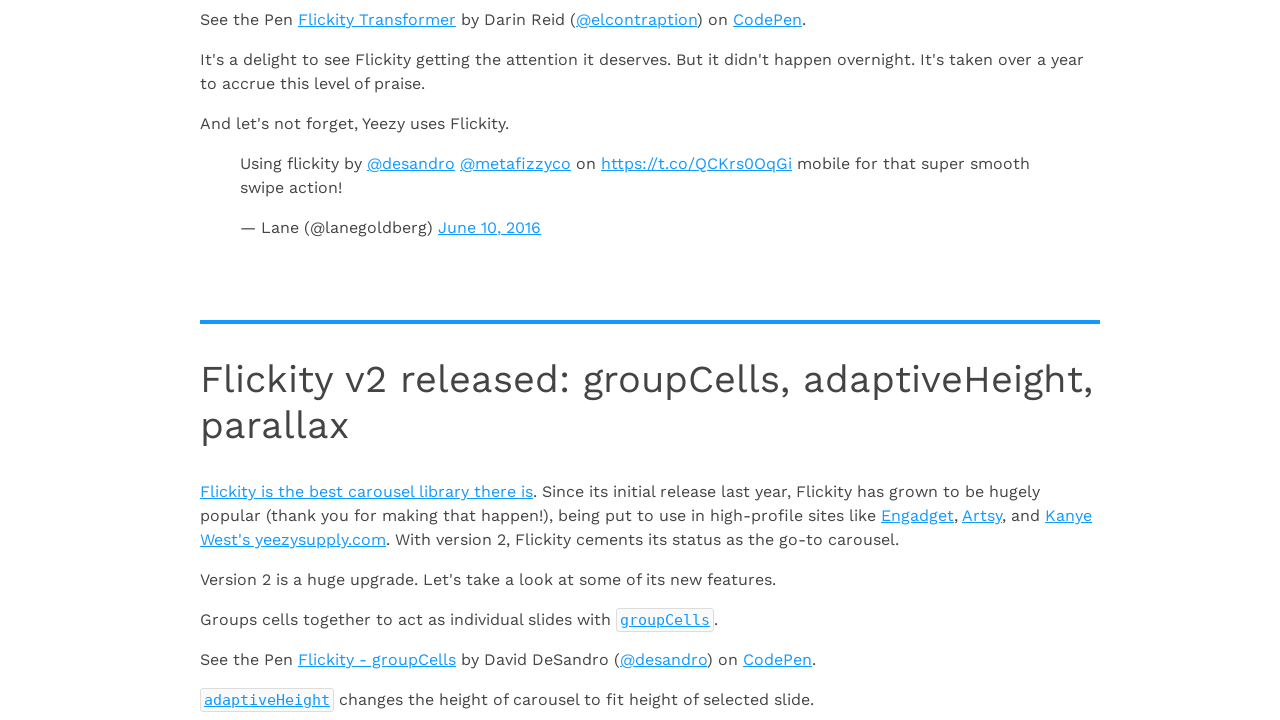

Checked current page height: 8439
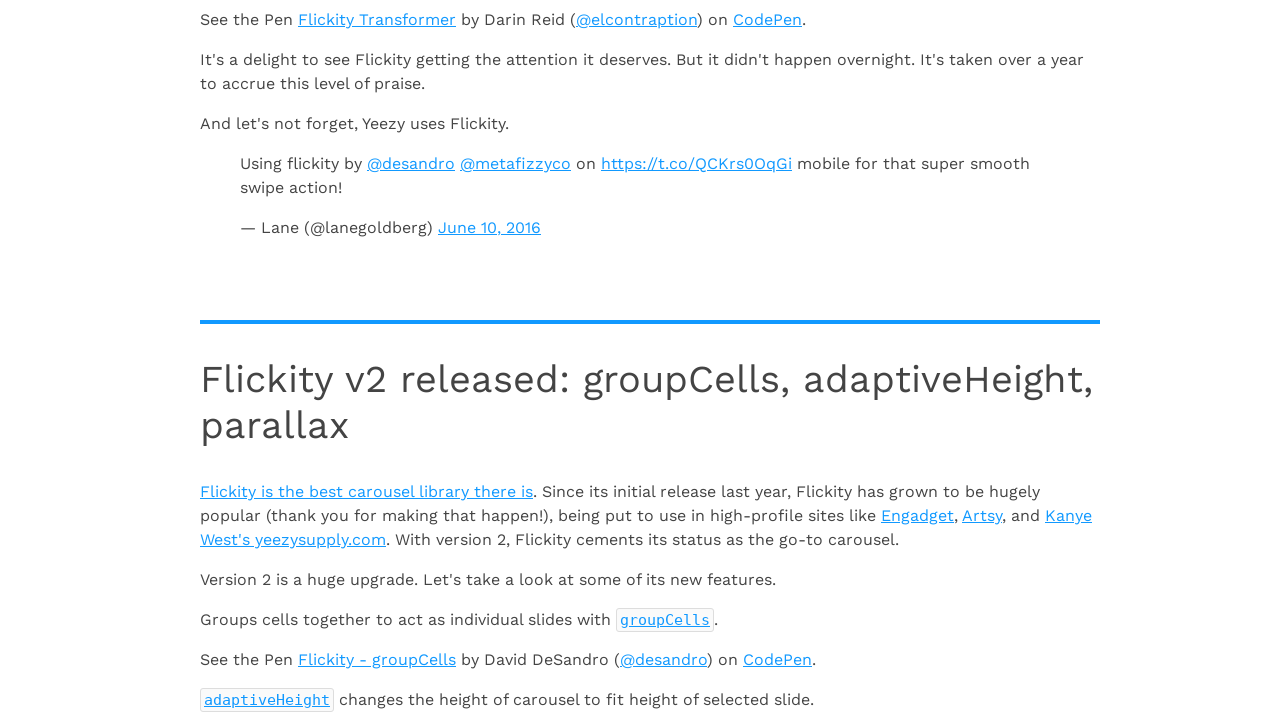

Scrolled to bottom of page
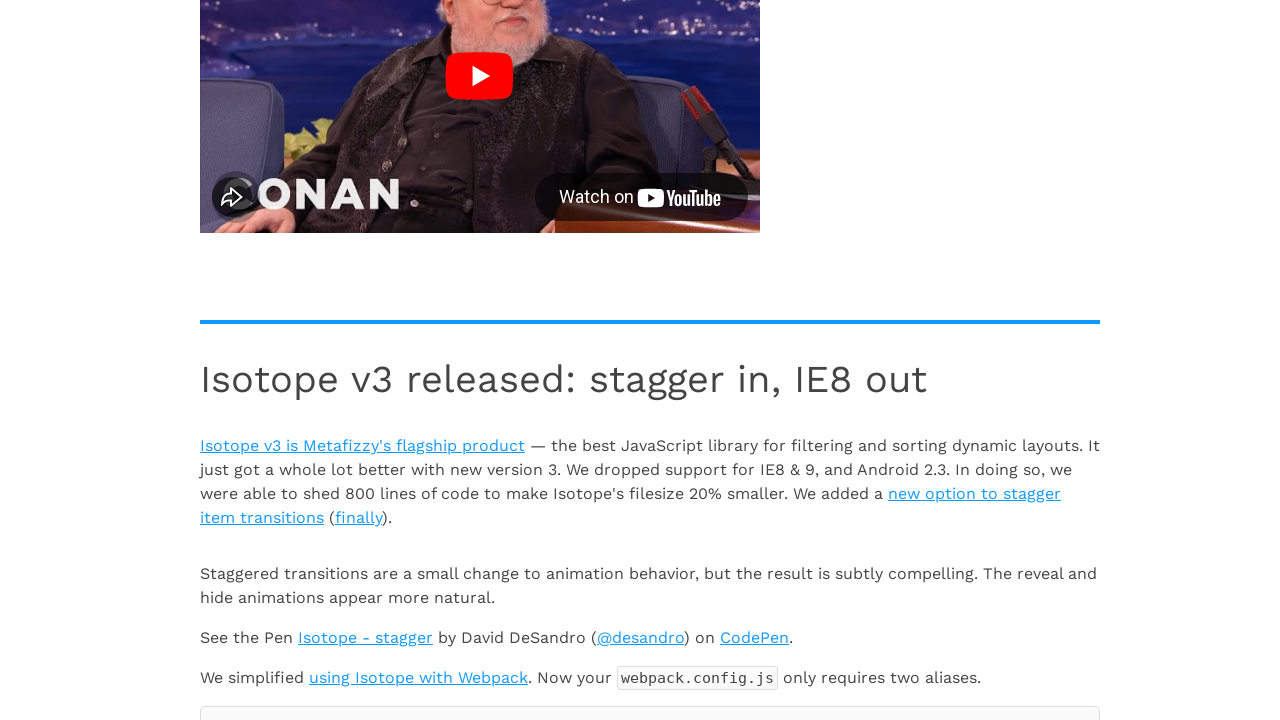

Waited 2 seconds for content to load
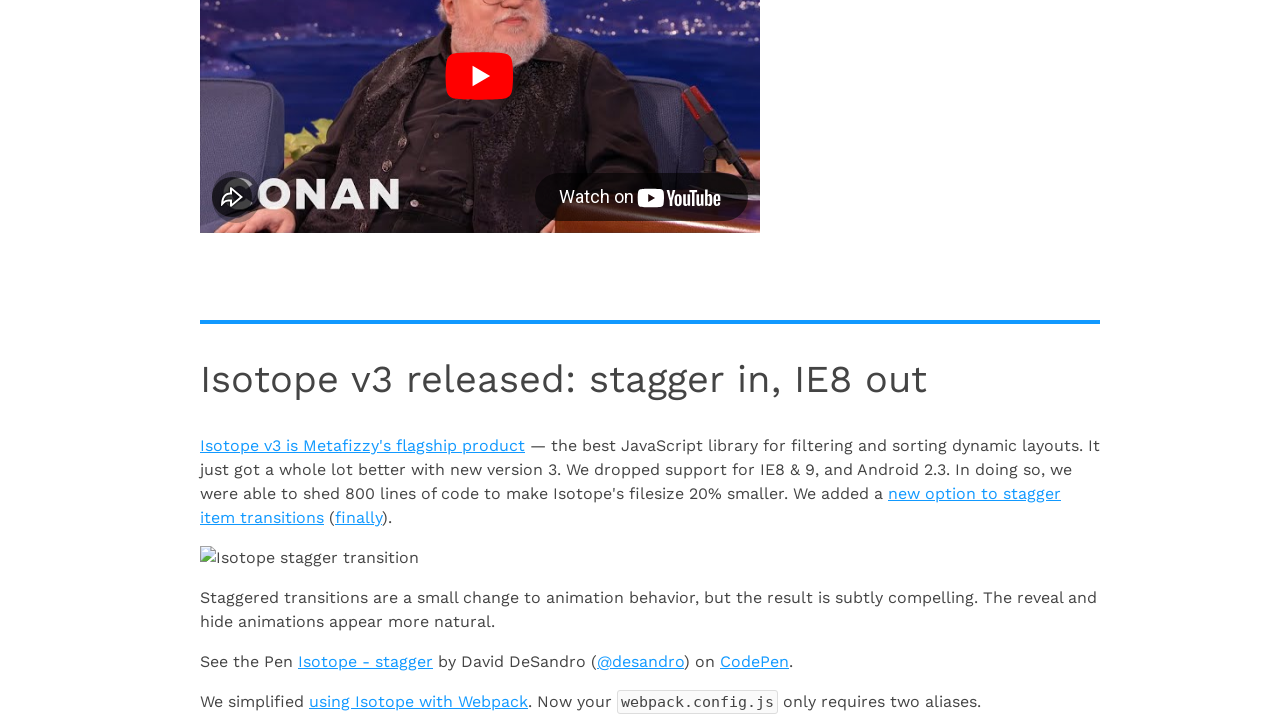

Checked current page height: 10021
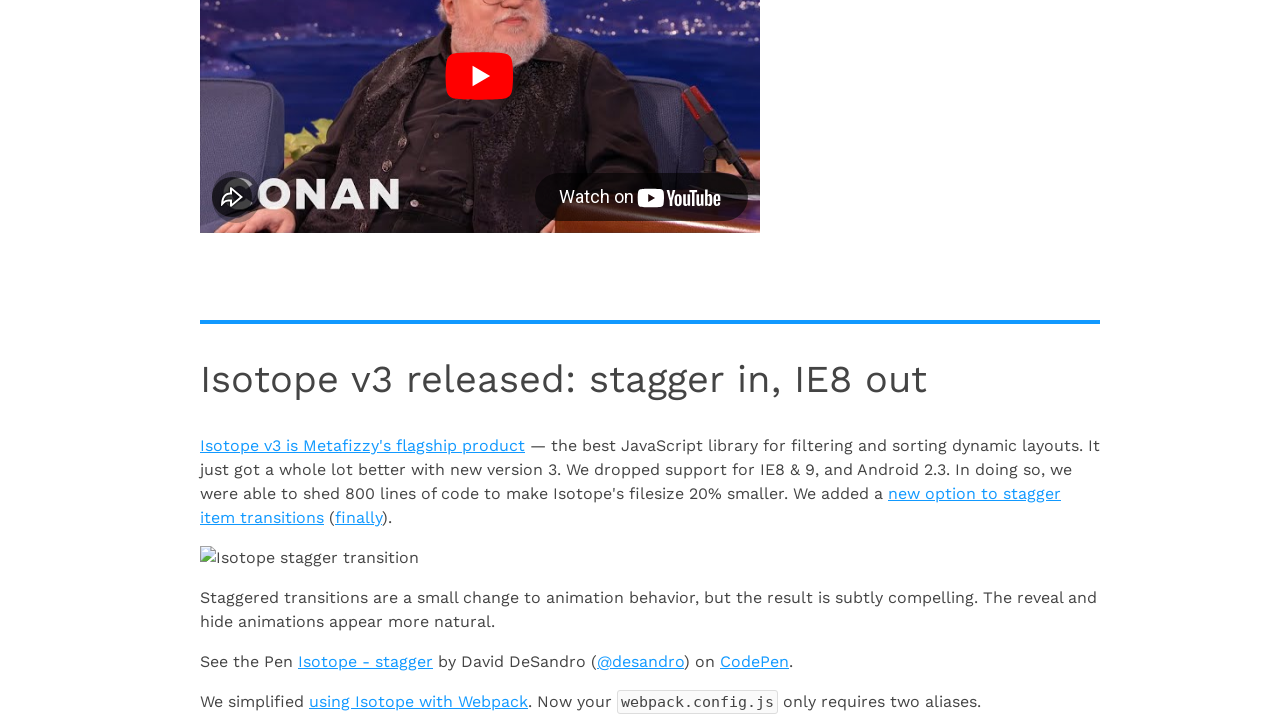

Scrolled to bottom of page
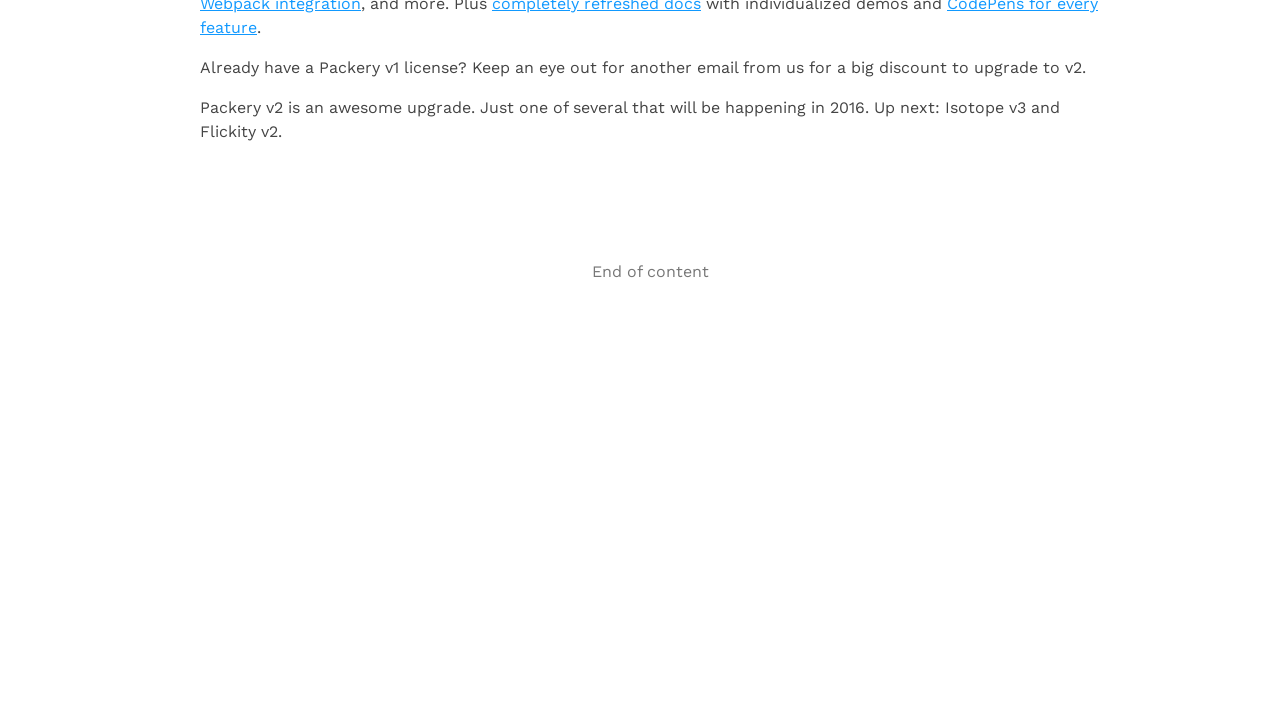

Waited 2 seconds for content to load
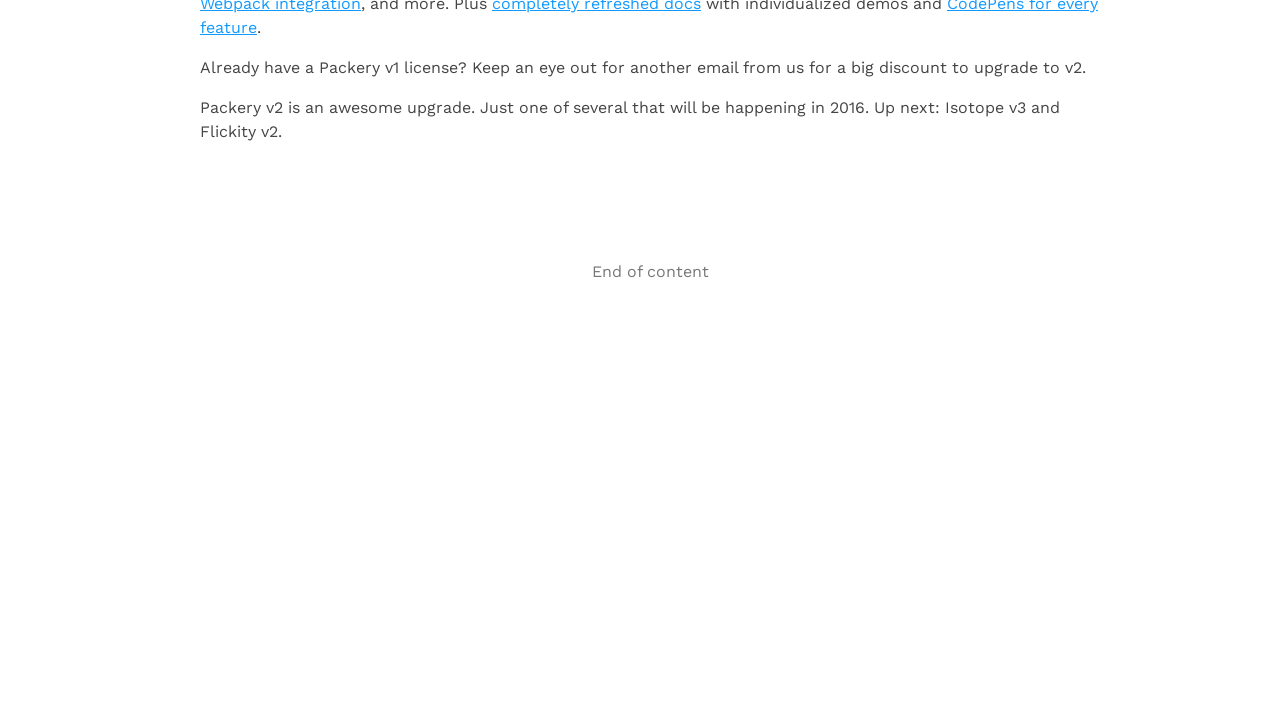

Checked current page height: 10021
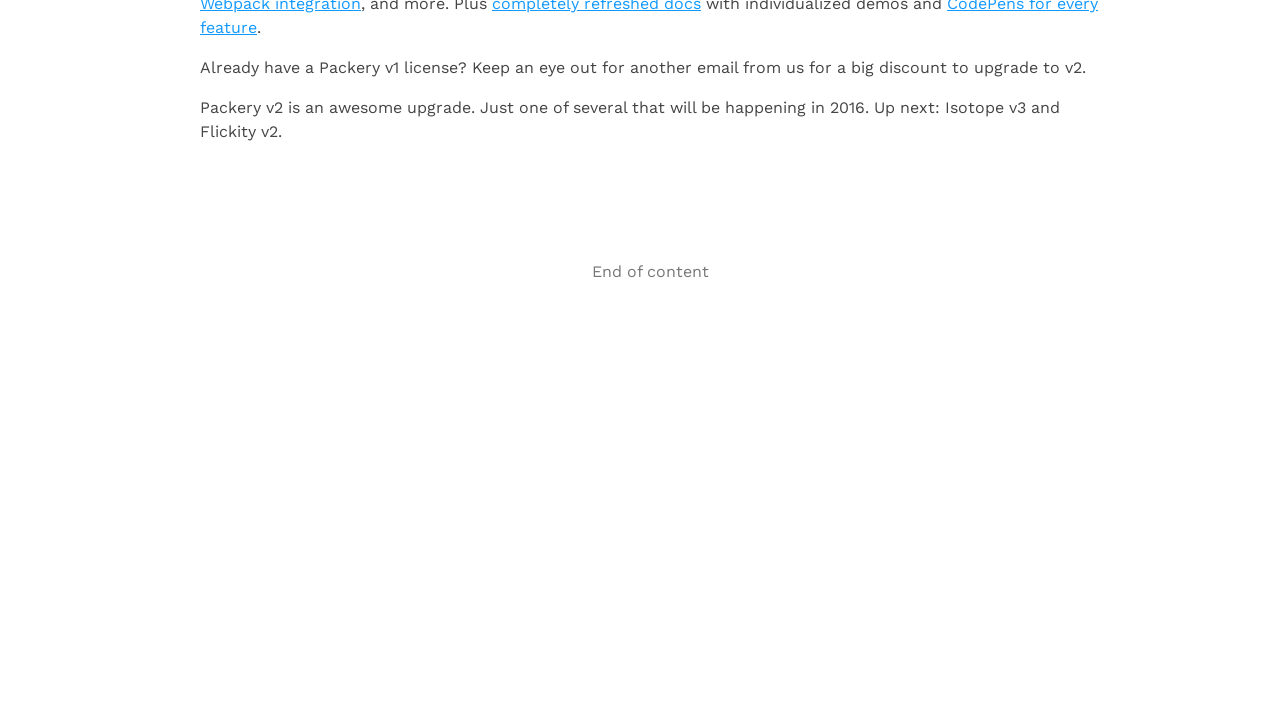

Page is at the end, no more content to load
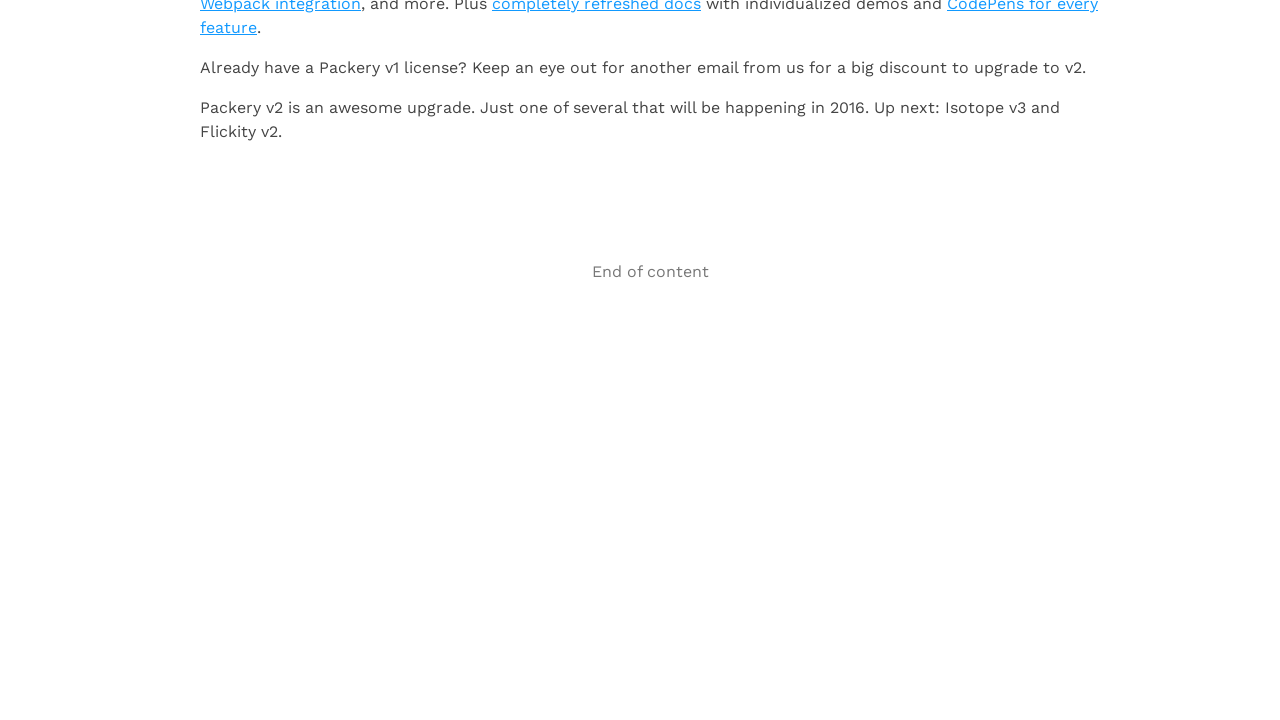

Waited for articles to be present on page
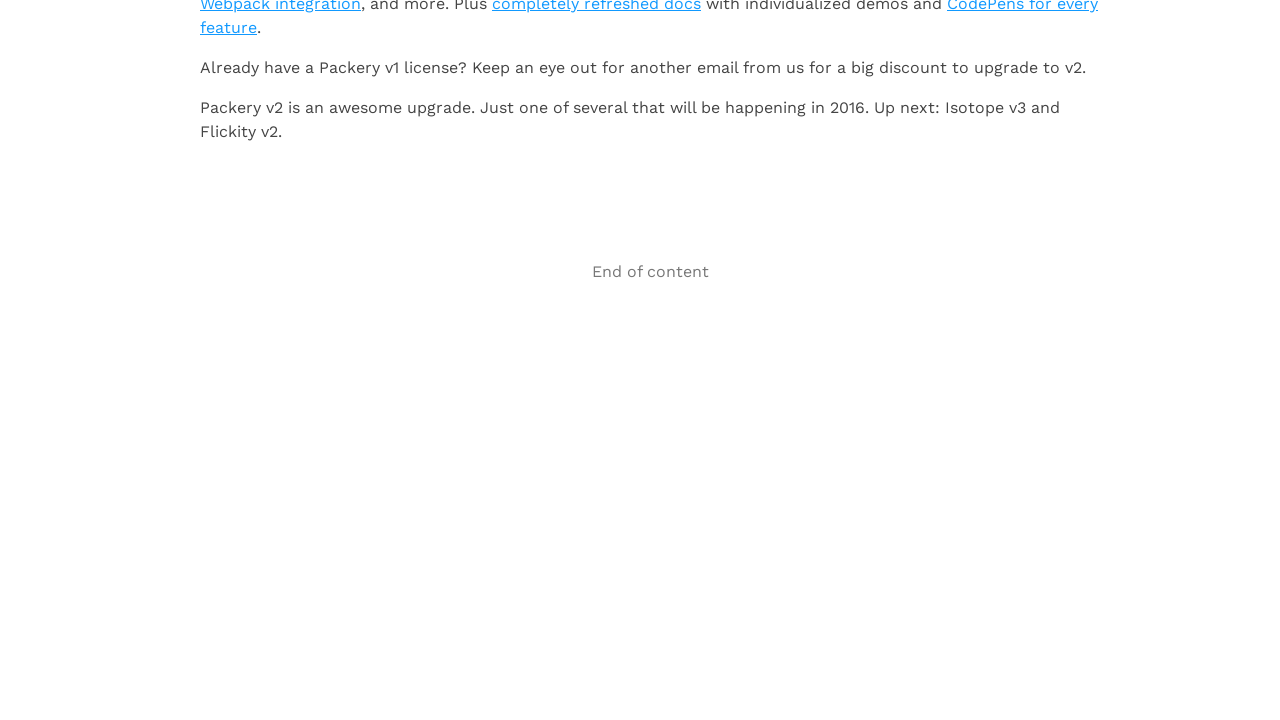

Total articles loaded: 15
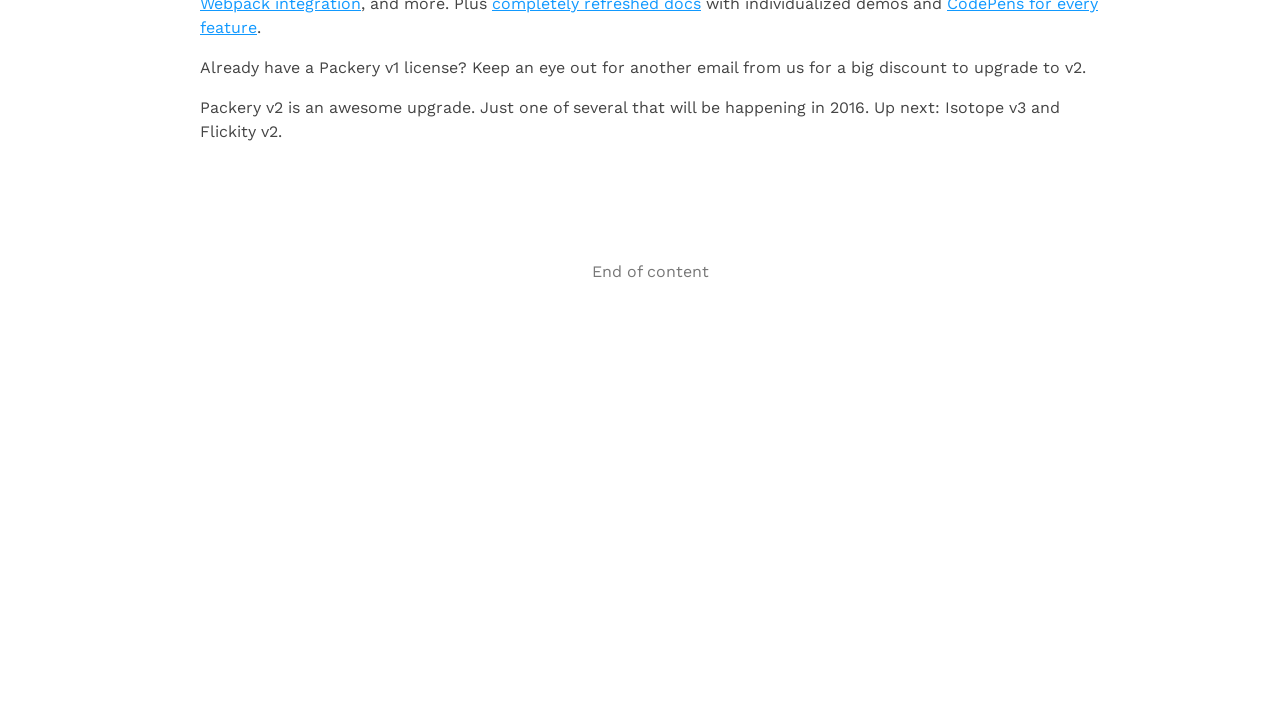

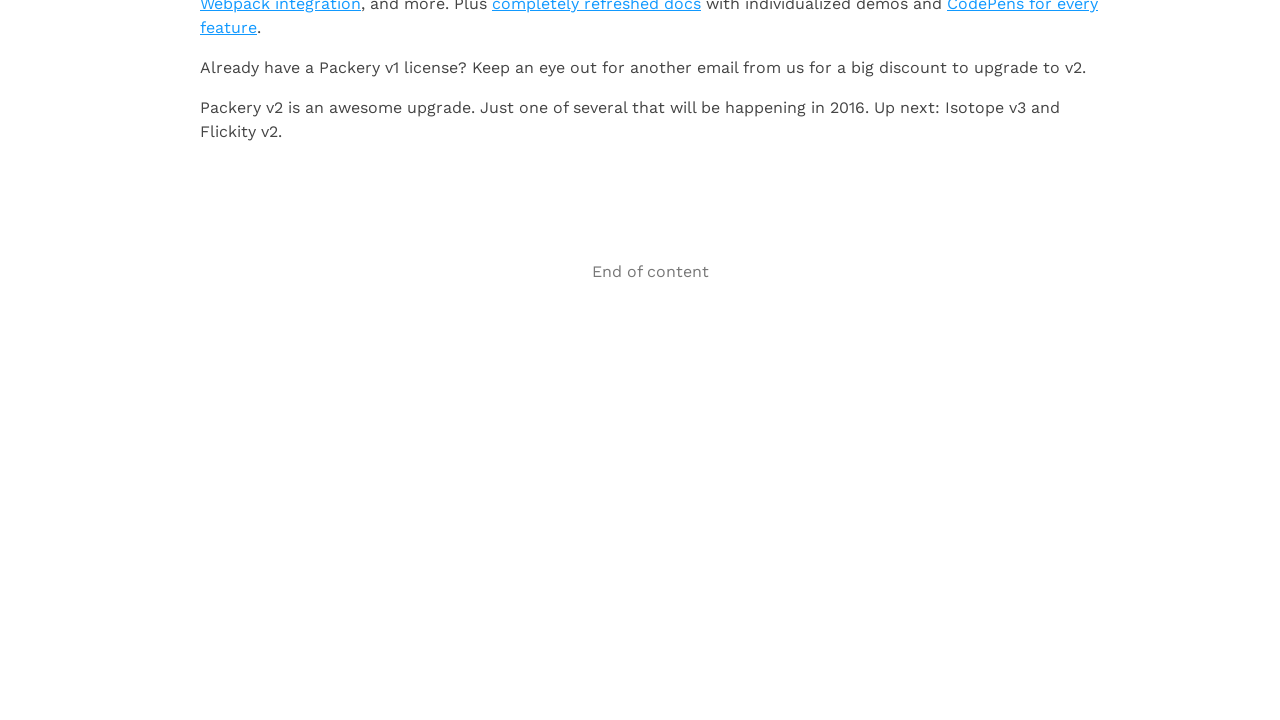